Tests switching between multiple browser windows by clicking a link that opens a new window, then switching to the original window and verifying its title, and finally switching to the new window and verifying its title.

Starting URL: https://the-internet.herokuapp.com/windows

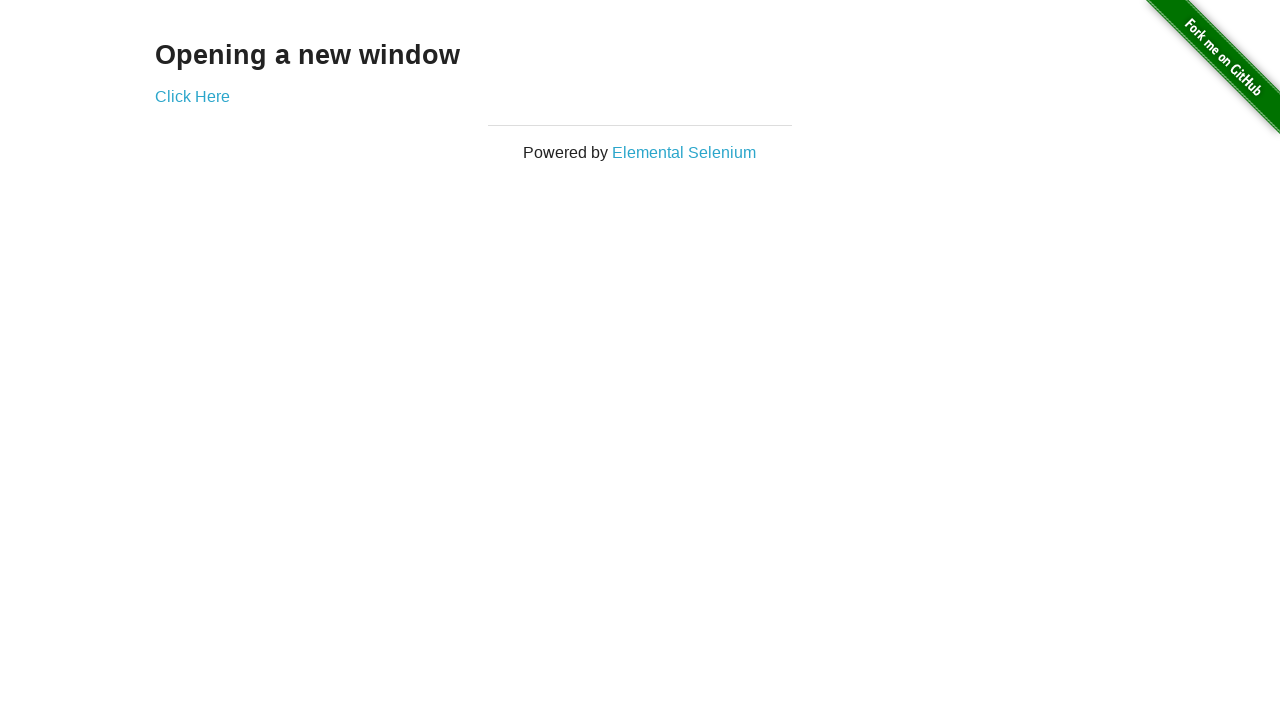

Clicked link to open new window at (192, 96) on .example a
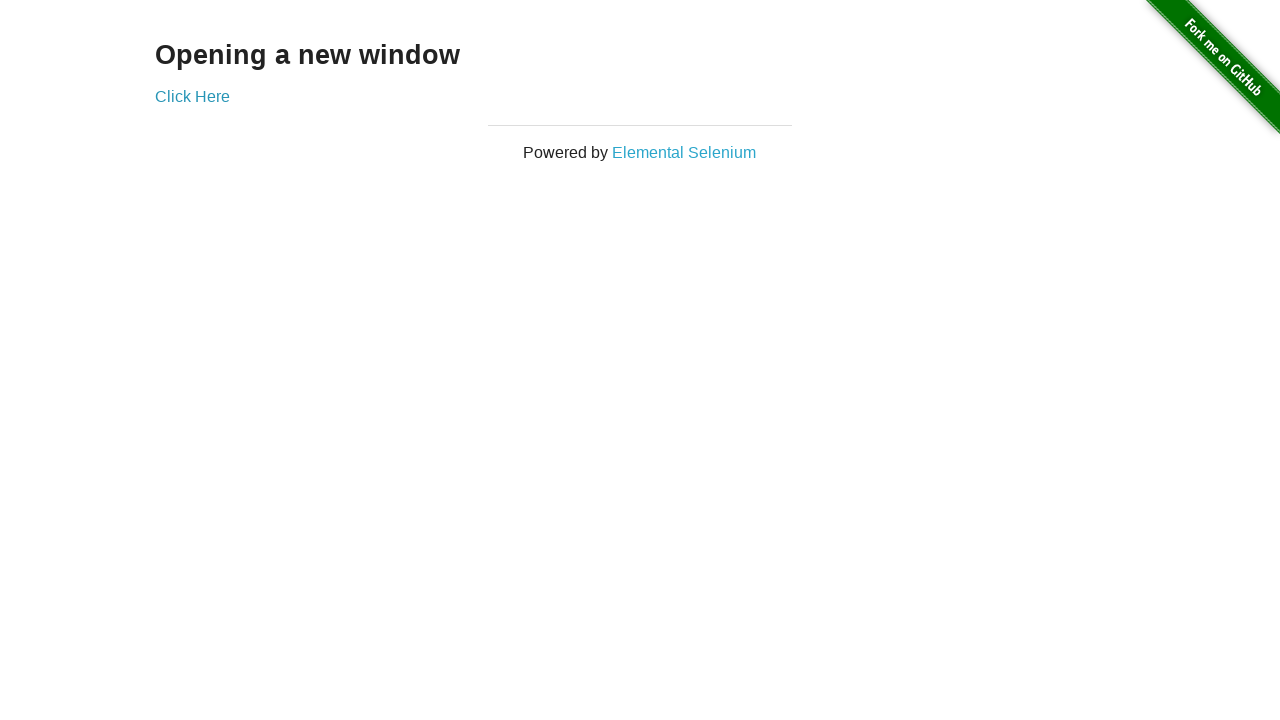

Waited 1 second for new window to open
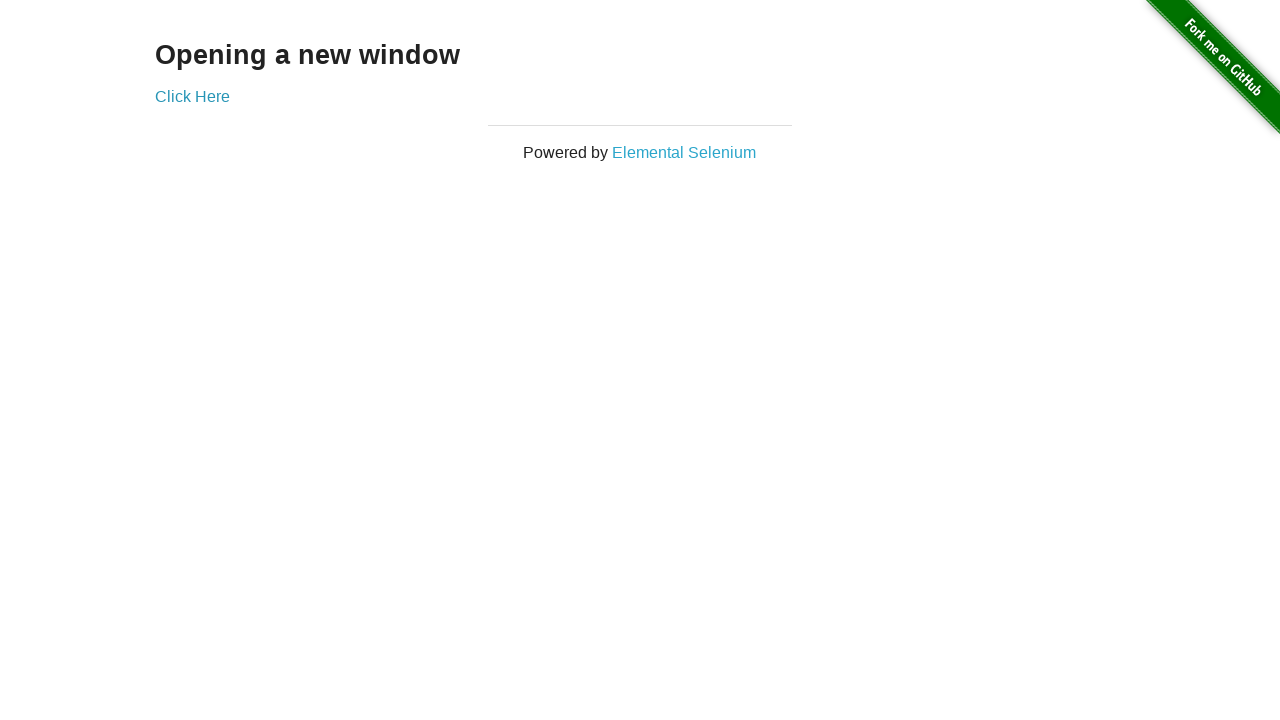

Retrieved all open pages from context
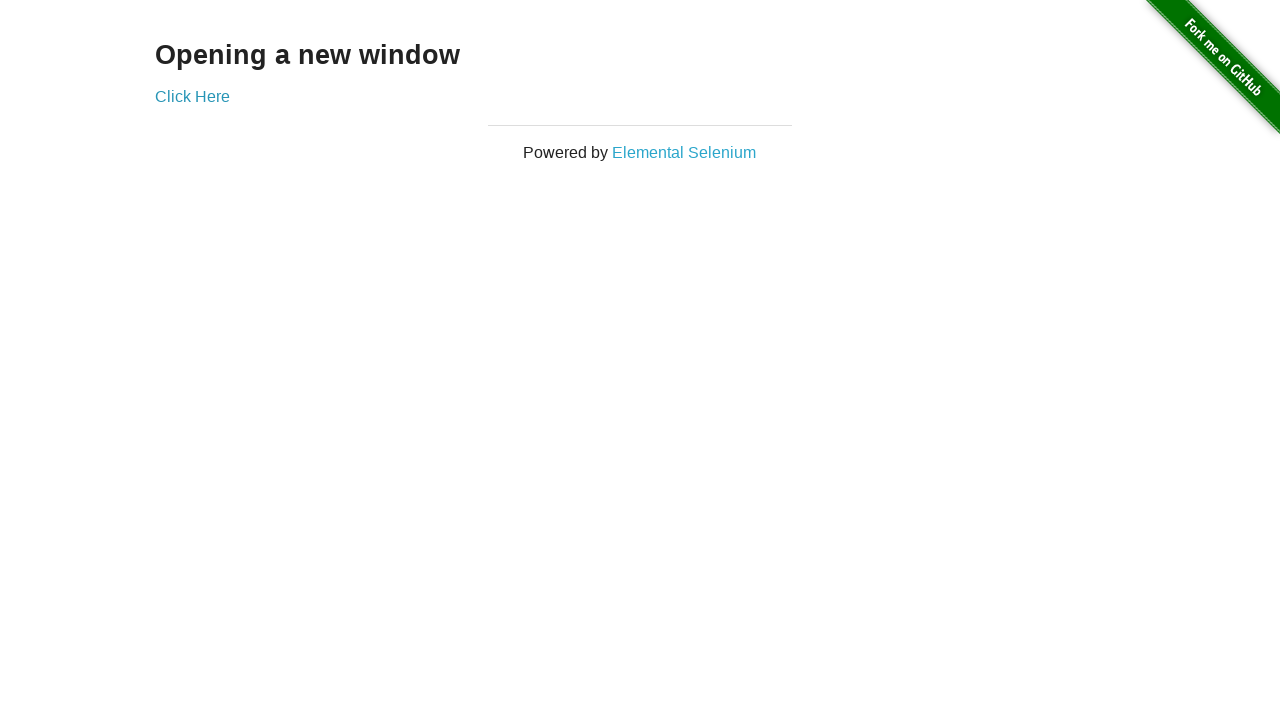

Verified original window title is 'The Internet'
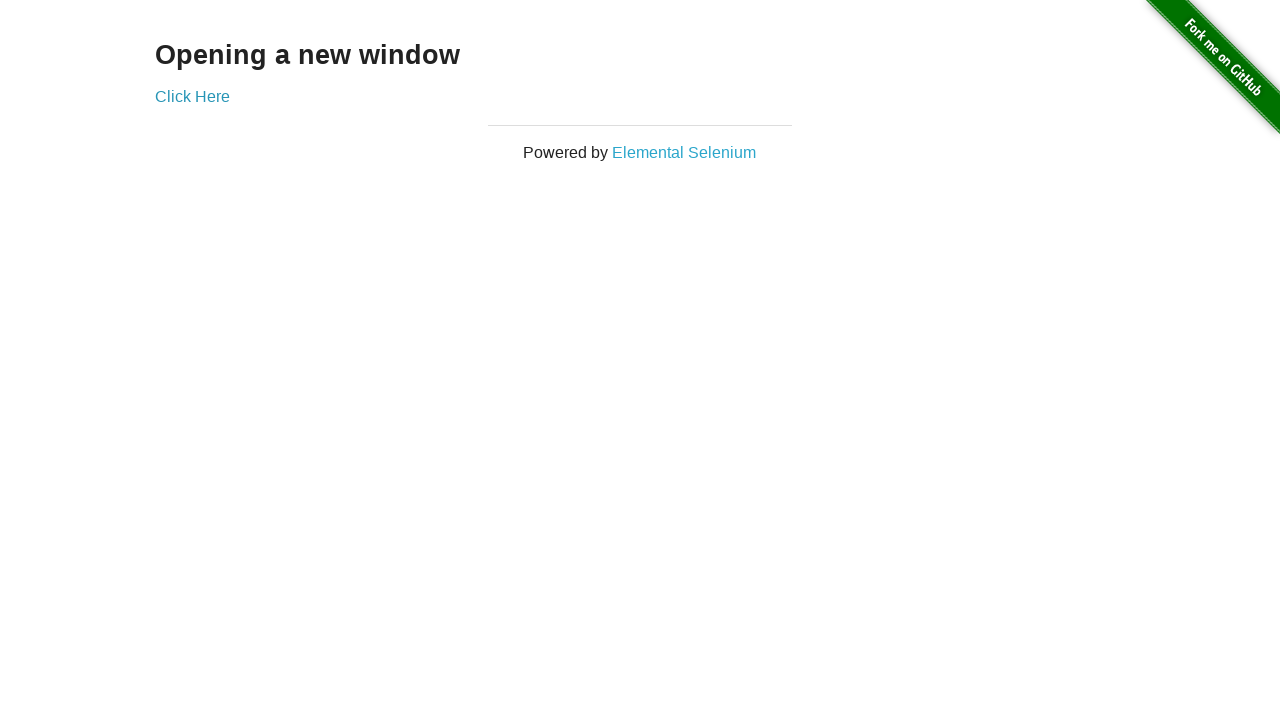

Switched to new window (last page in context)
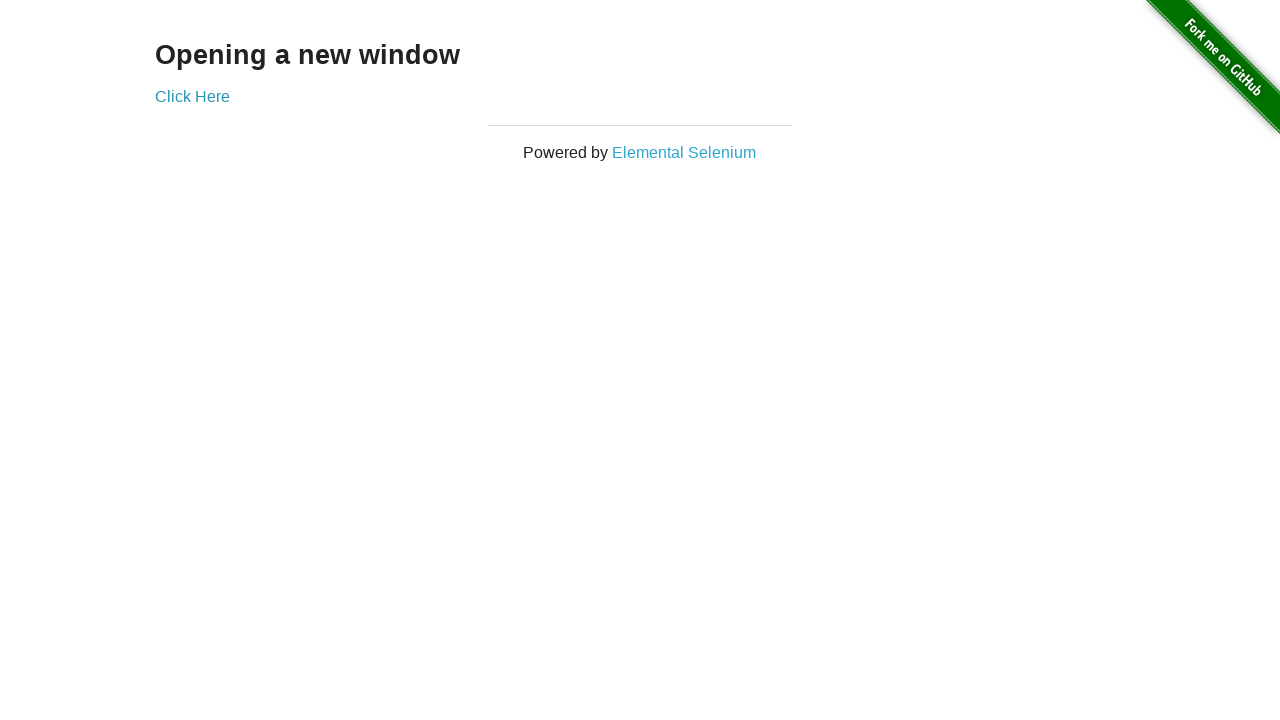

Waited for new window to fully load
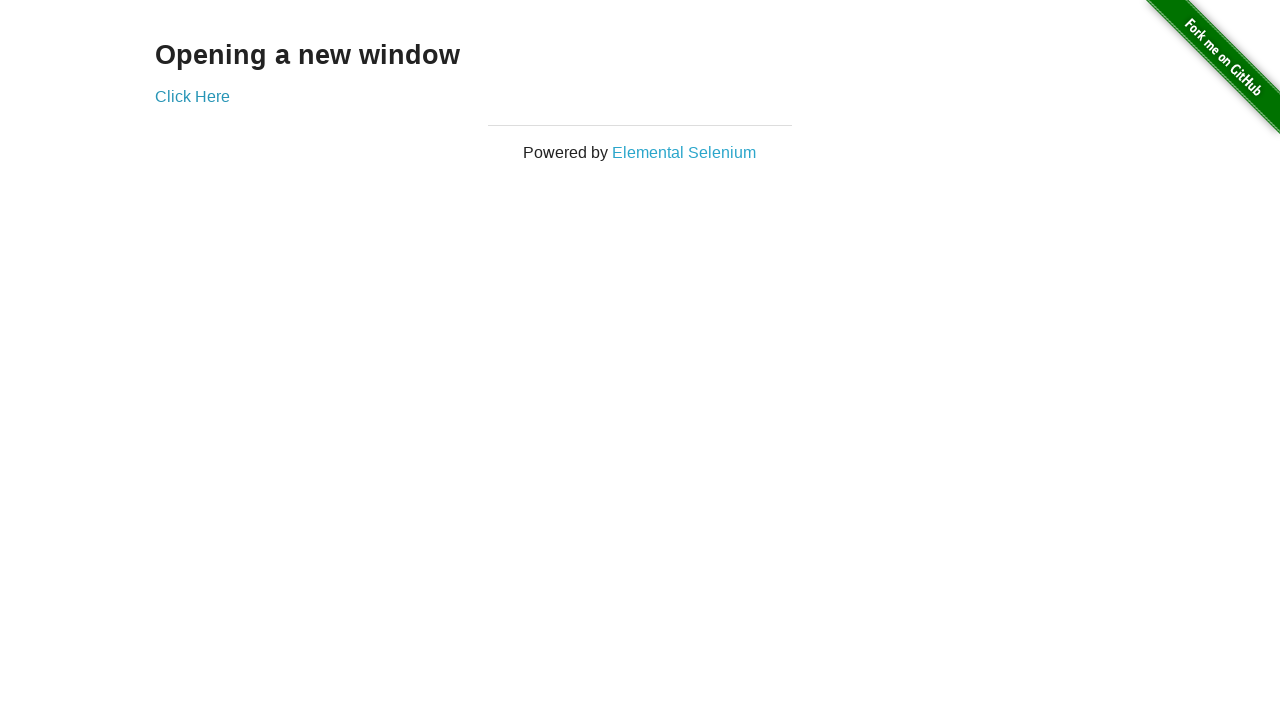

Verified new window title is 'New Window'
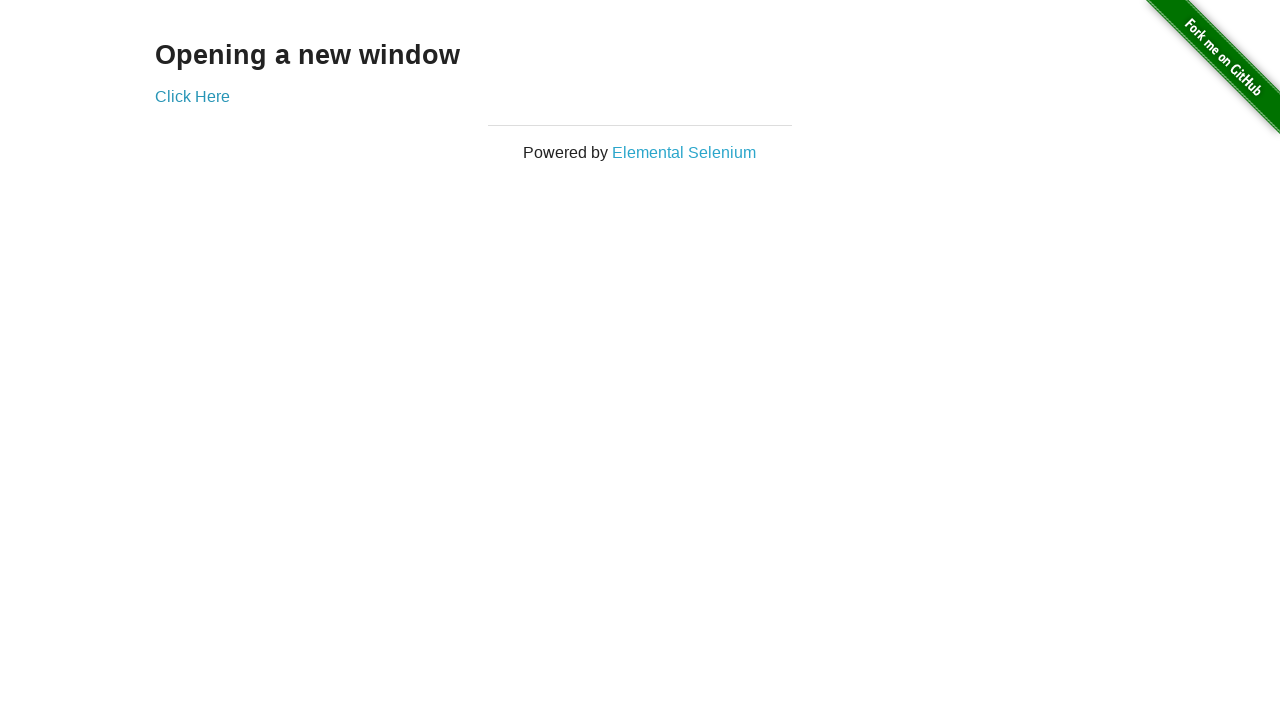

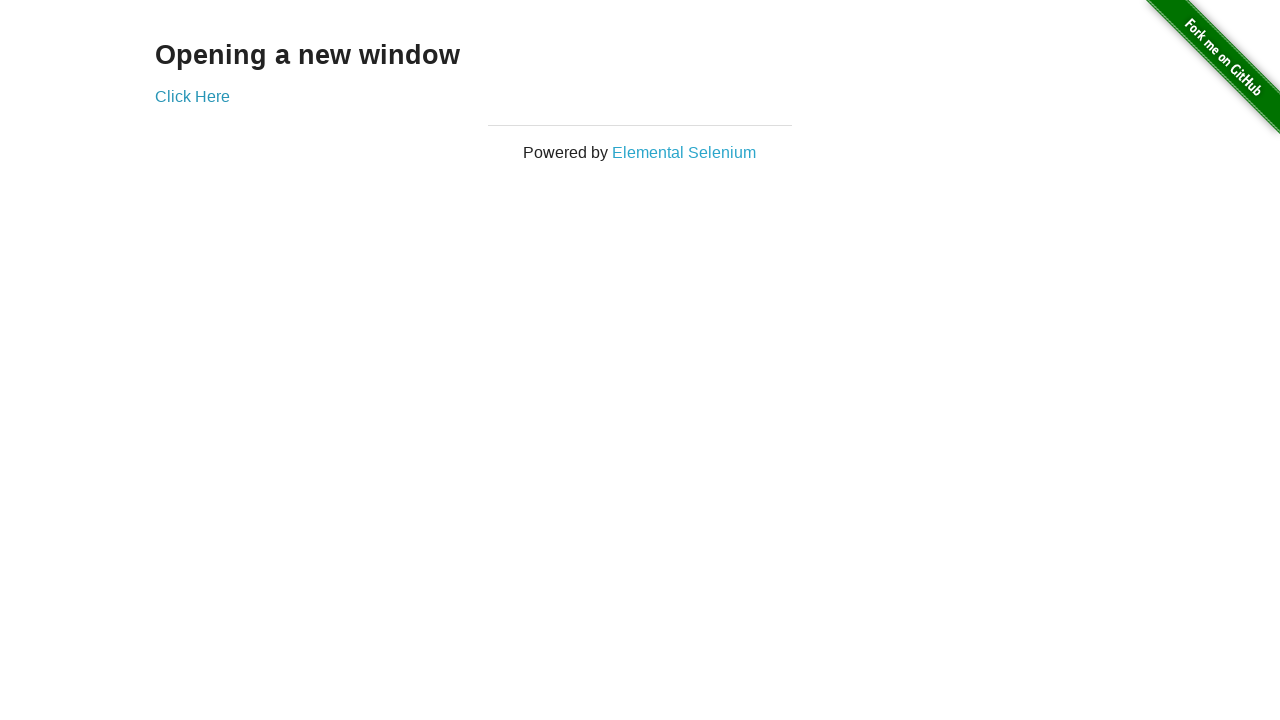